Tests scrolling functionality and verifies that the sum of values in a table column matches the displayed total amount

Starting URL: https://rahulshettyacademy.com/AutomationPractice/

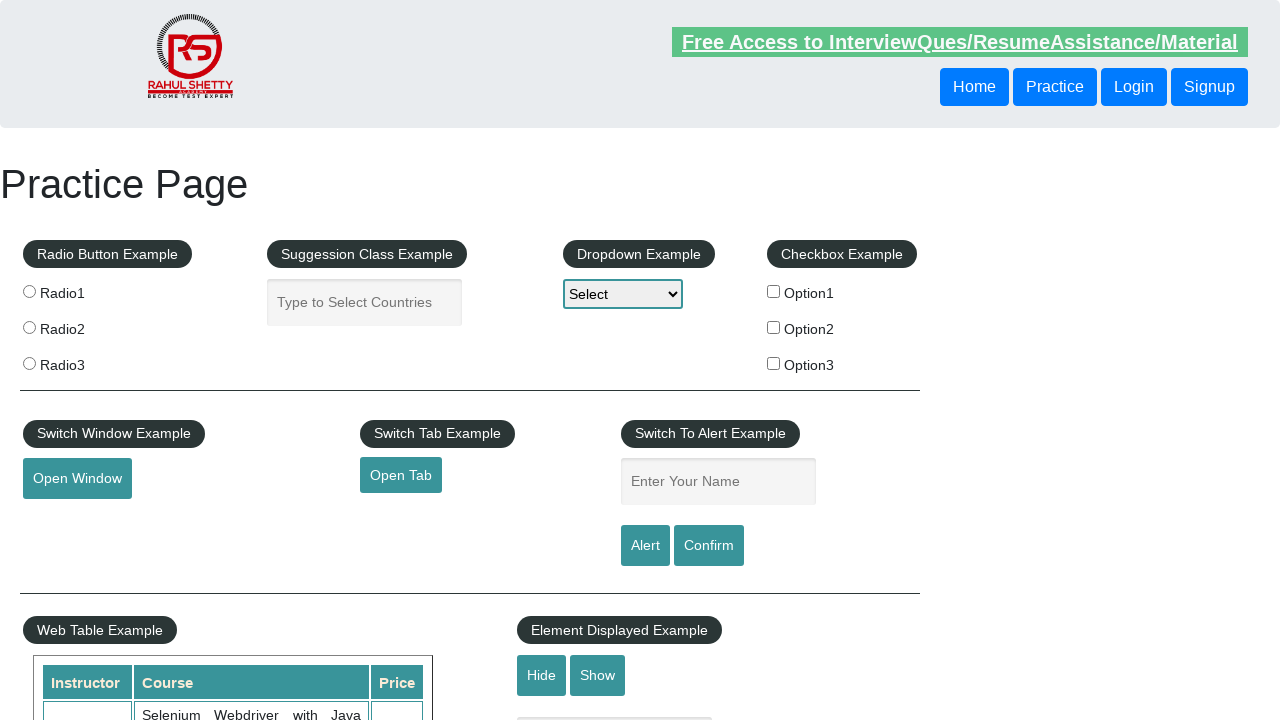

Scrolled down the page by 600 pixels
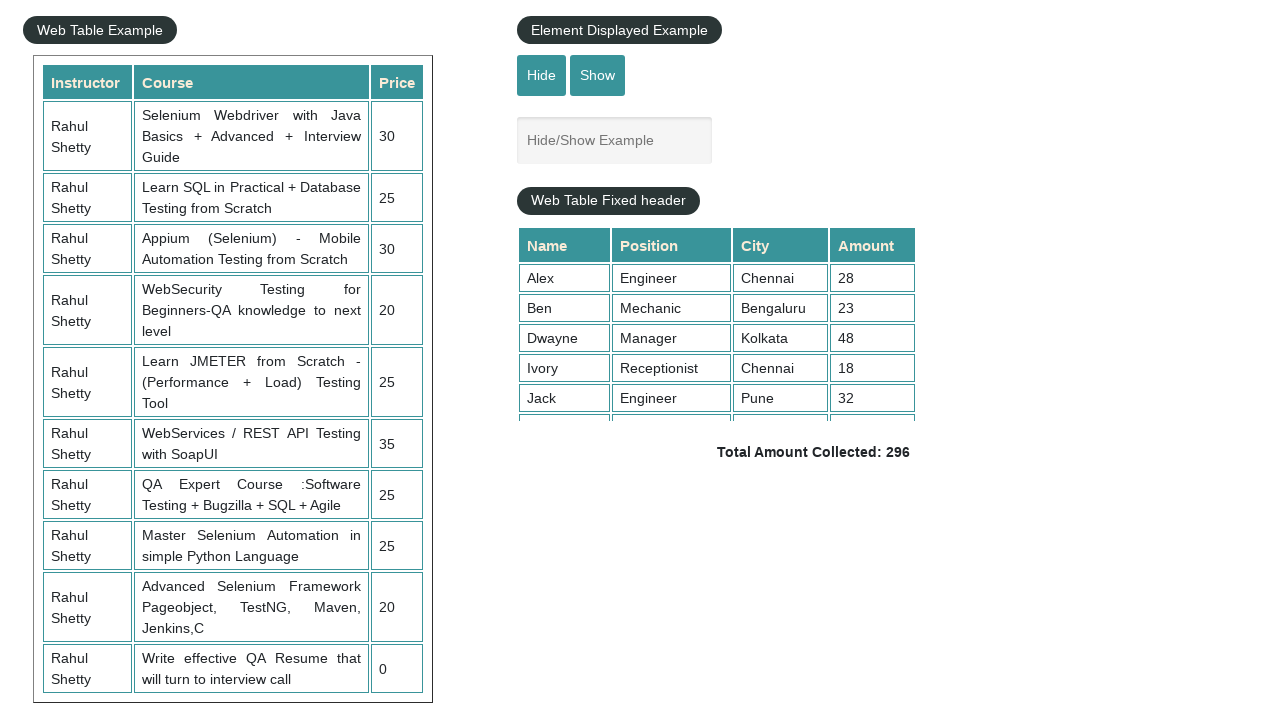

Scrolled within the table container to view all rows
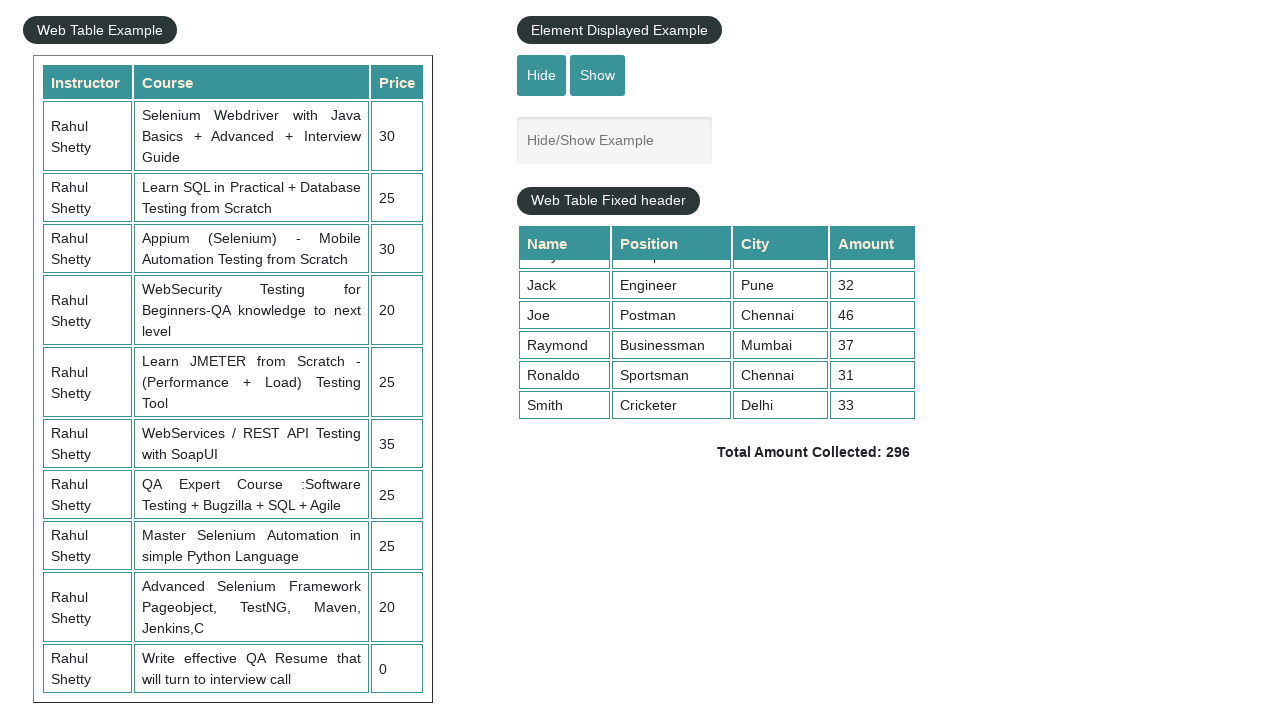

Table with 4th column values loaded successfully
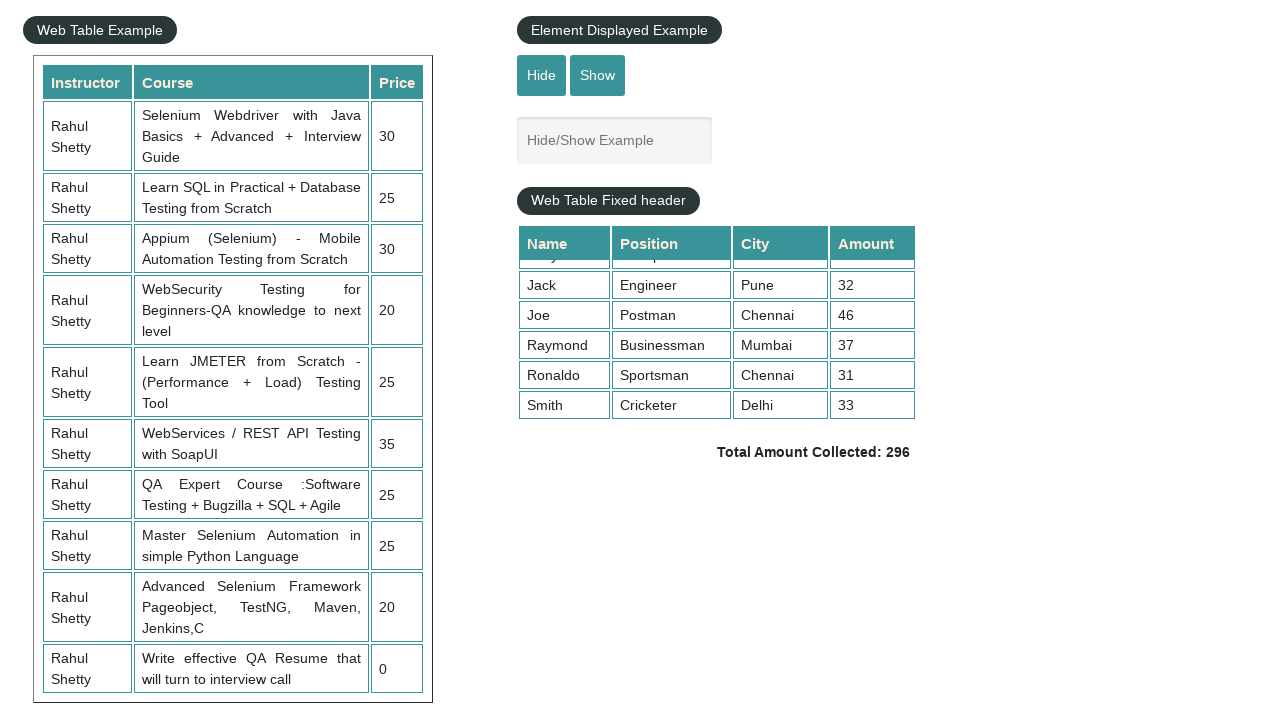

Retrieved 9 values from the 4th column of the table
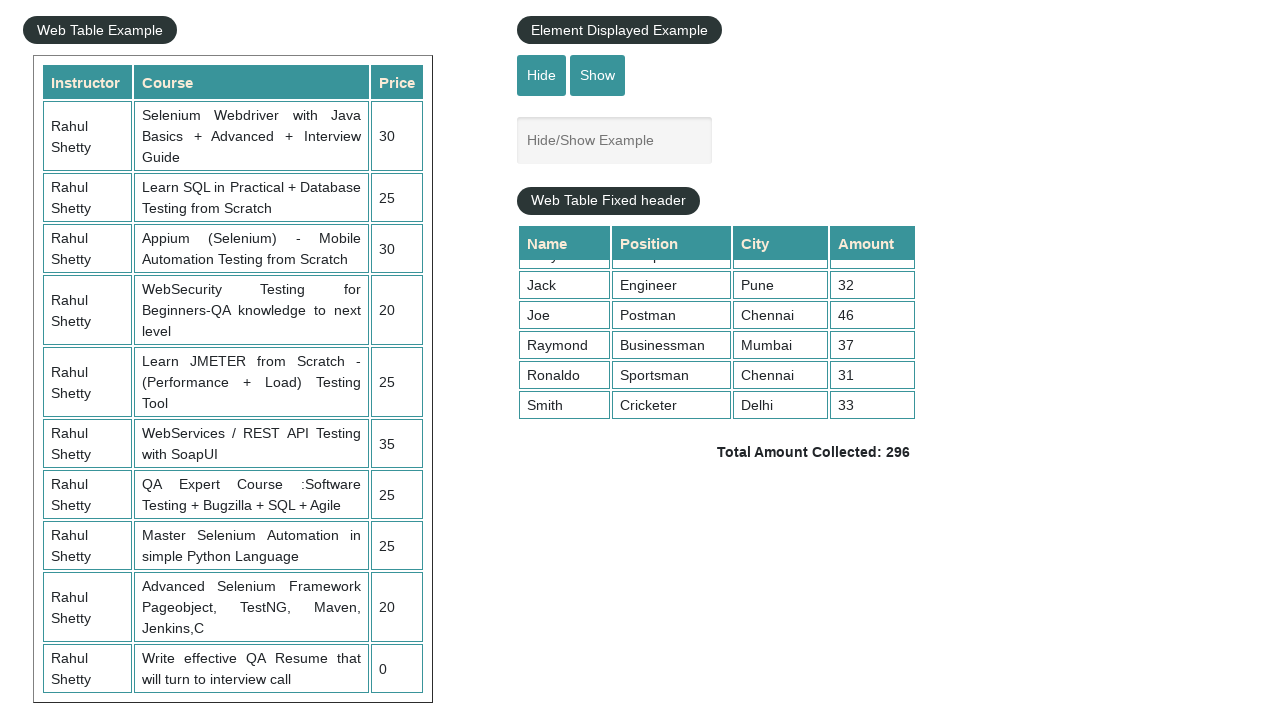

Calculated sum of all column values: 296
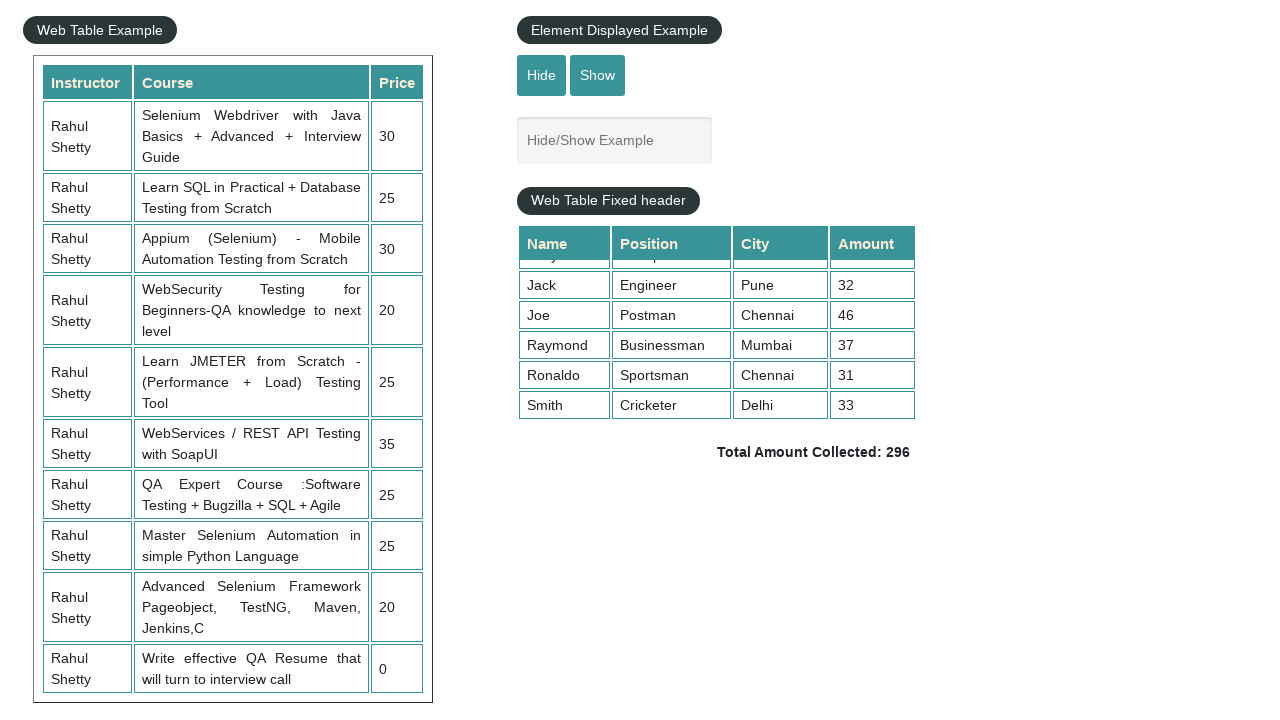

Retrieved displayed total amount text:  Total Amount Collected: 296 
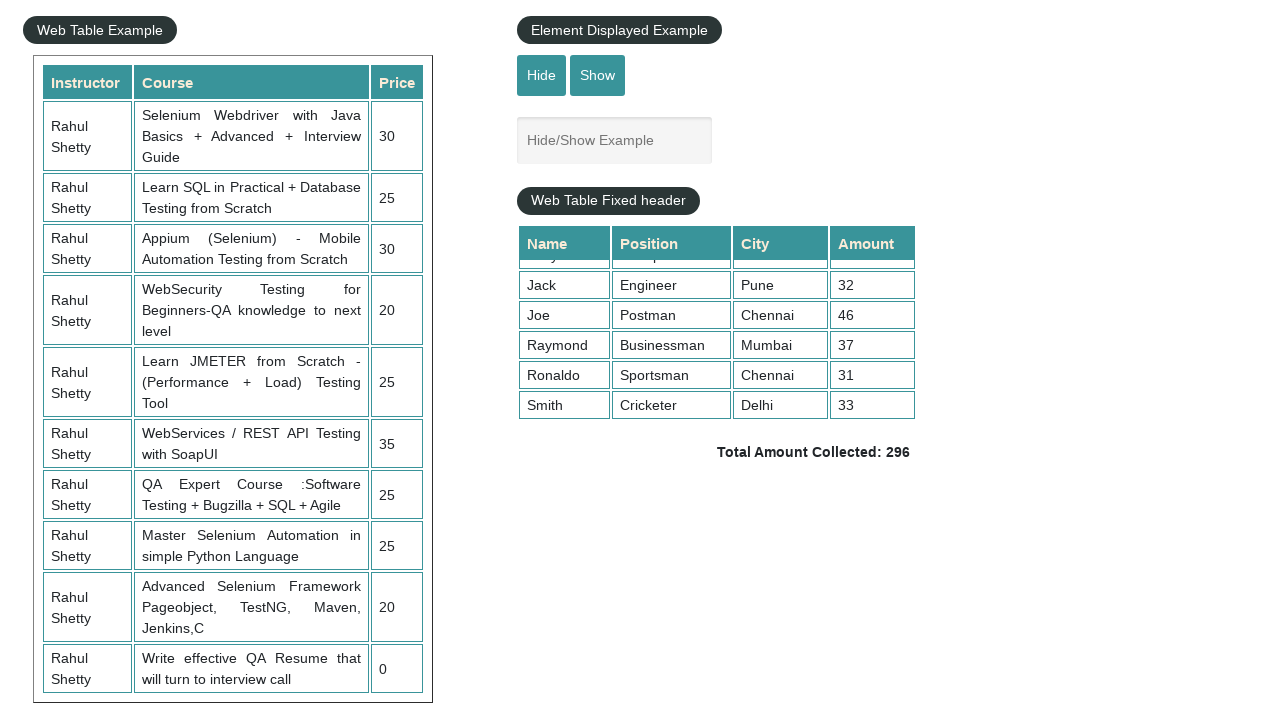

Parsed displayed total: 296
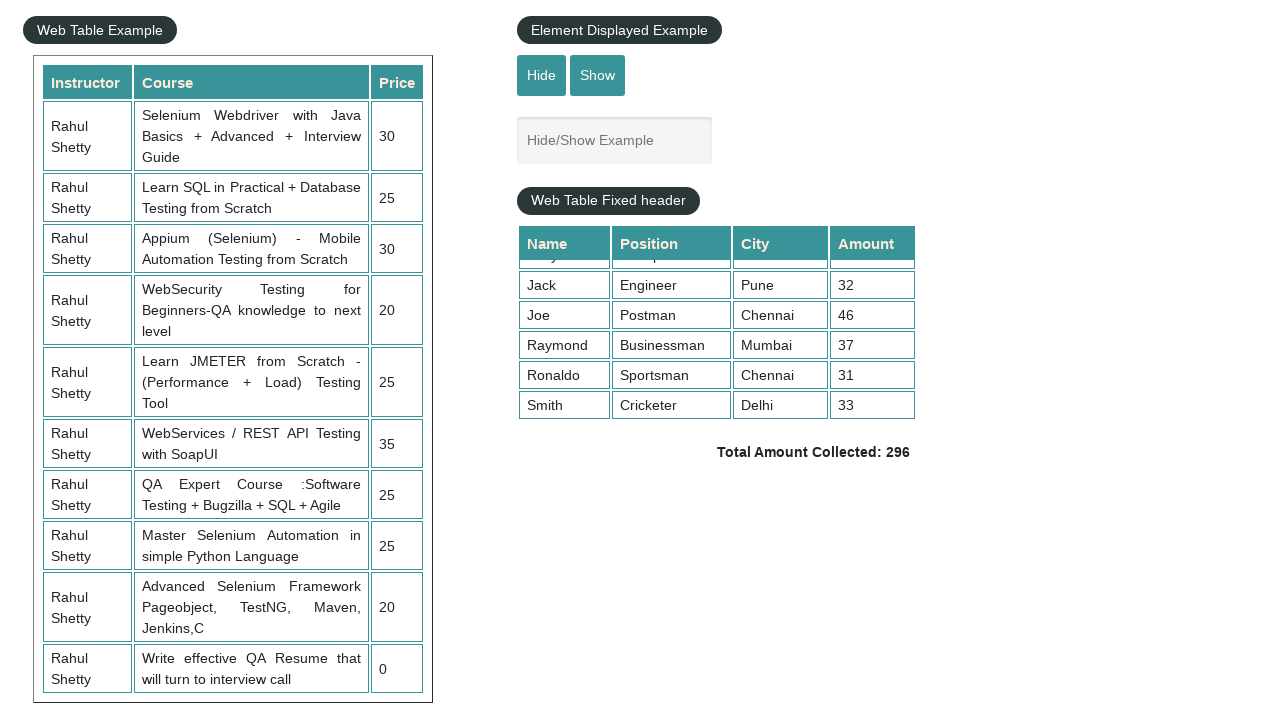

Verified that calculated sum (296) matches displayed total (296)
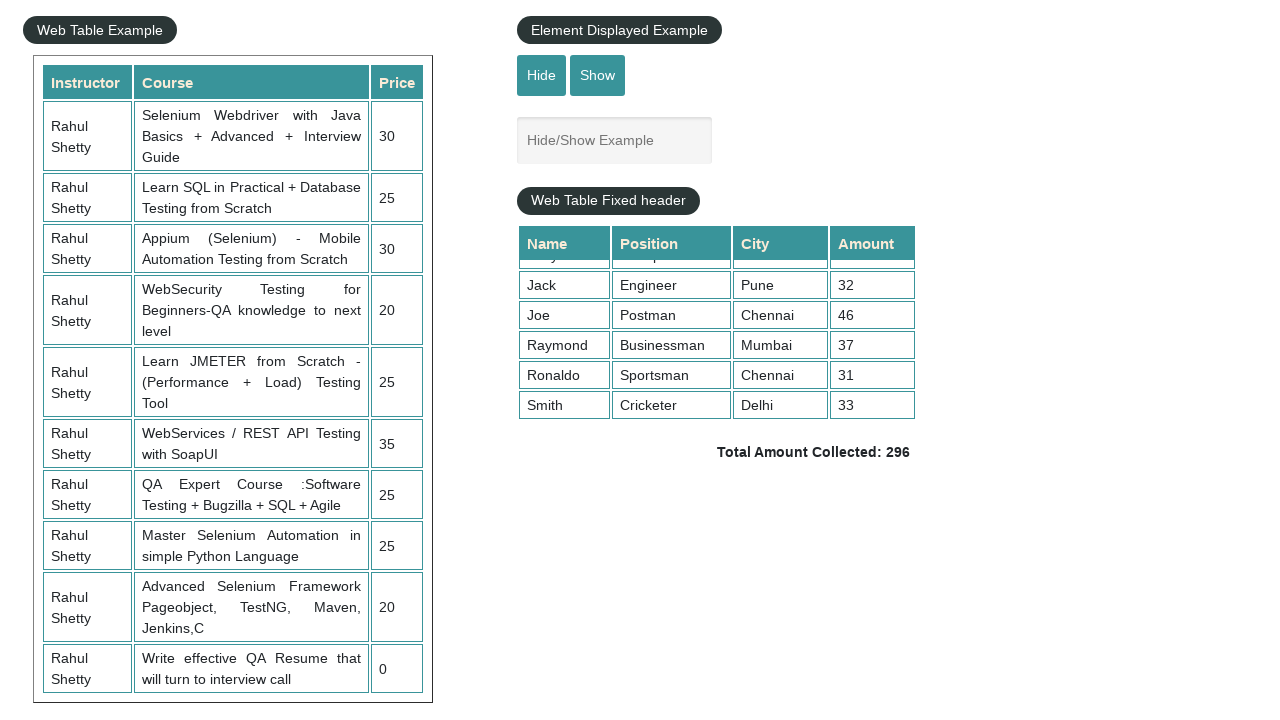

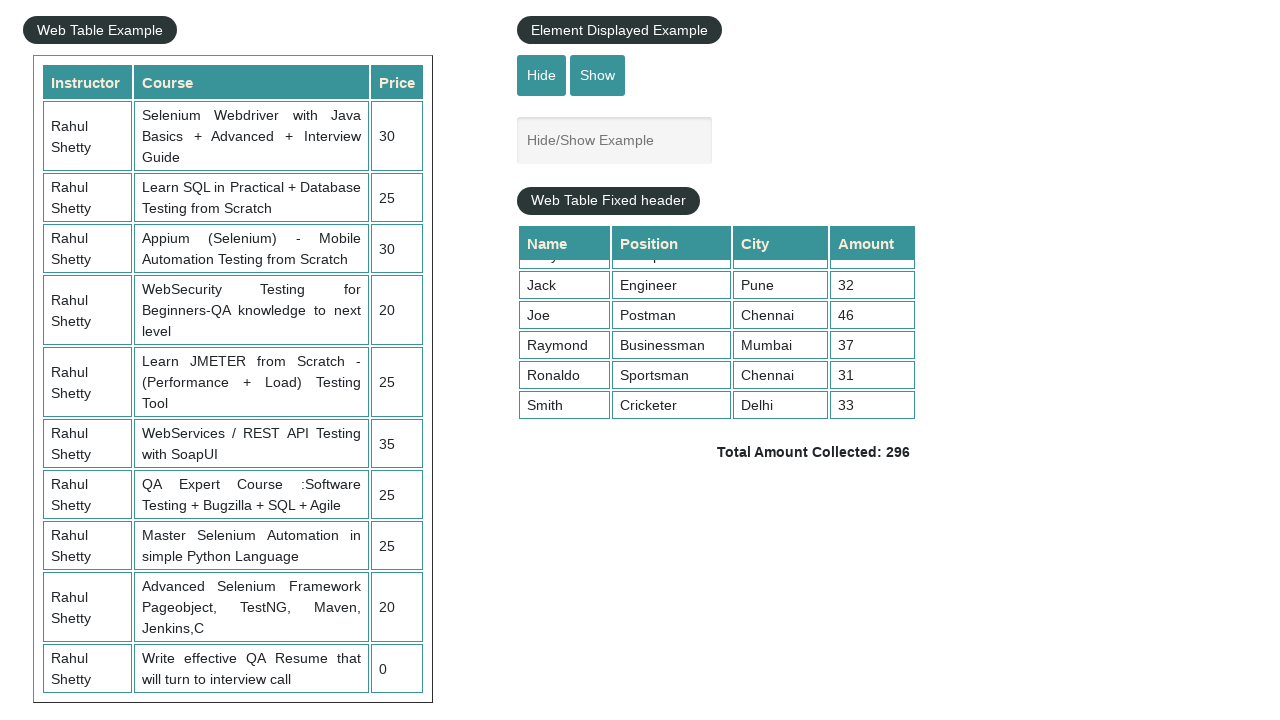